Tests search functionality on Spirit of Metal website by searching for "skepticism", clicking on search result, scrolling, and clicking on an album to verify album details

Starting URL: https://www.spirit-of-metal.com/

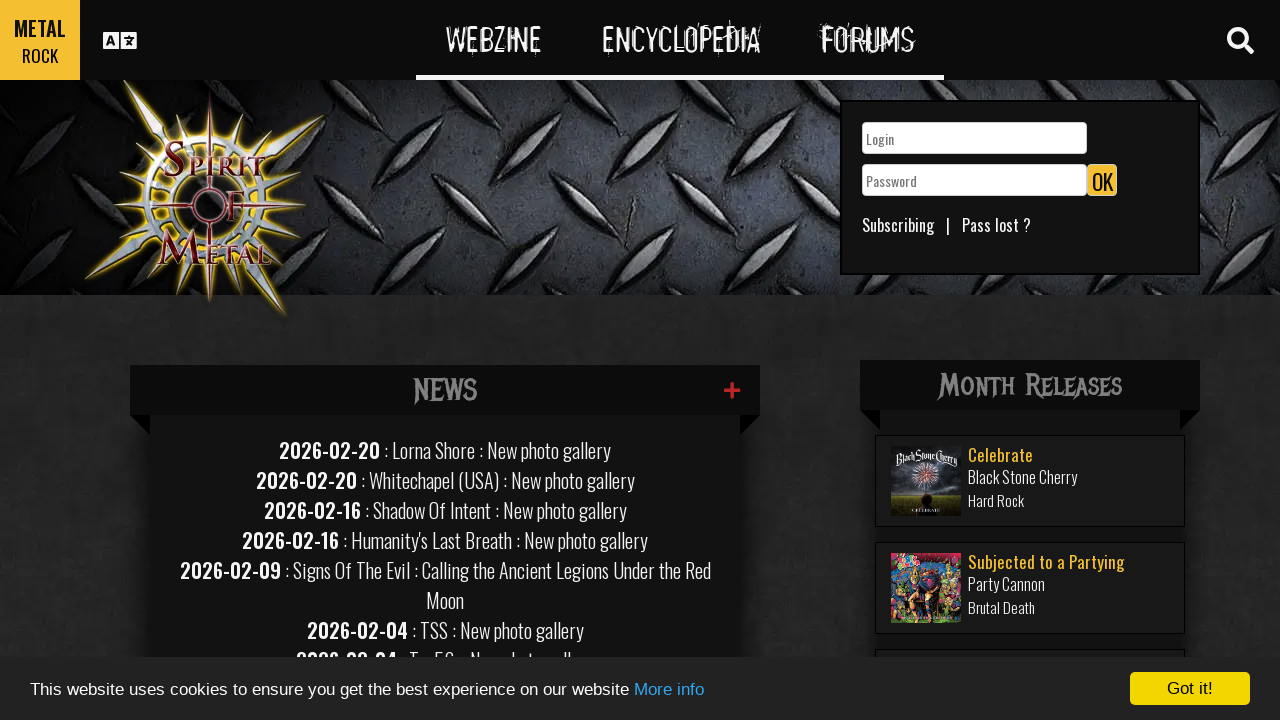

Clicked search toggle button at (1240, 40) on #search-toggle
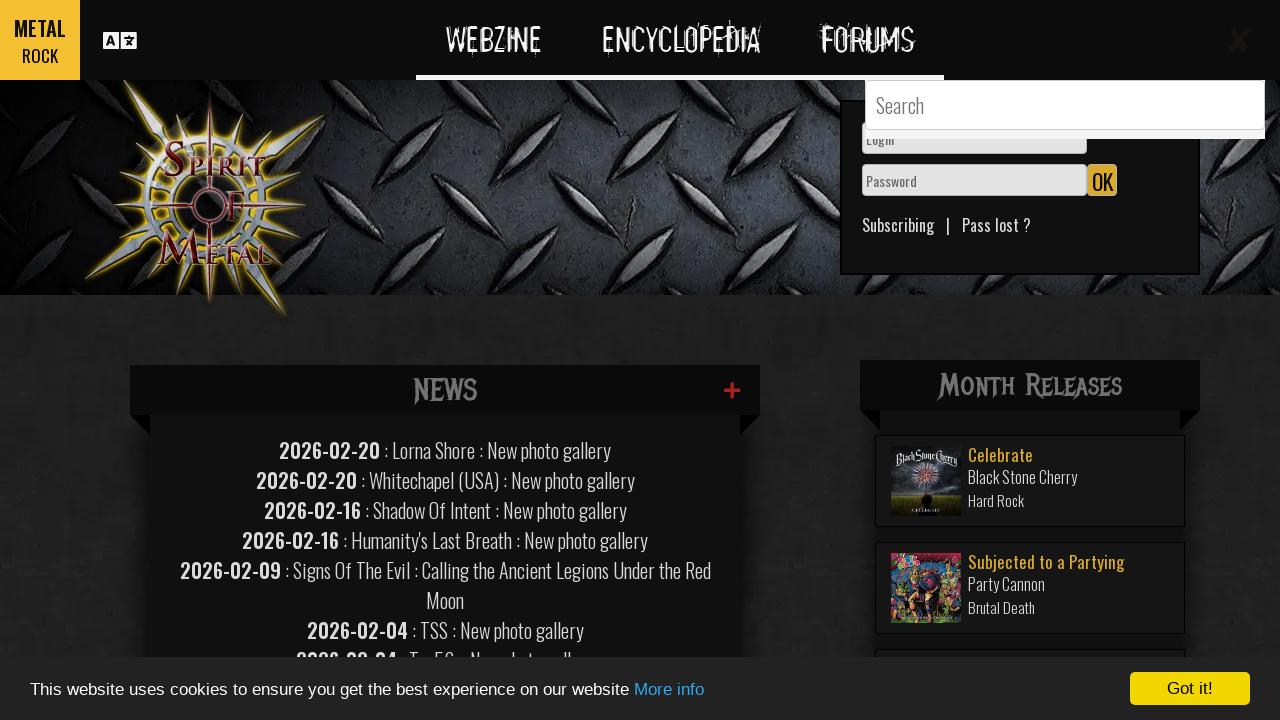

Filled search field with 'skepticism' on #GlobalSearchField
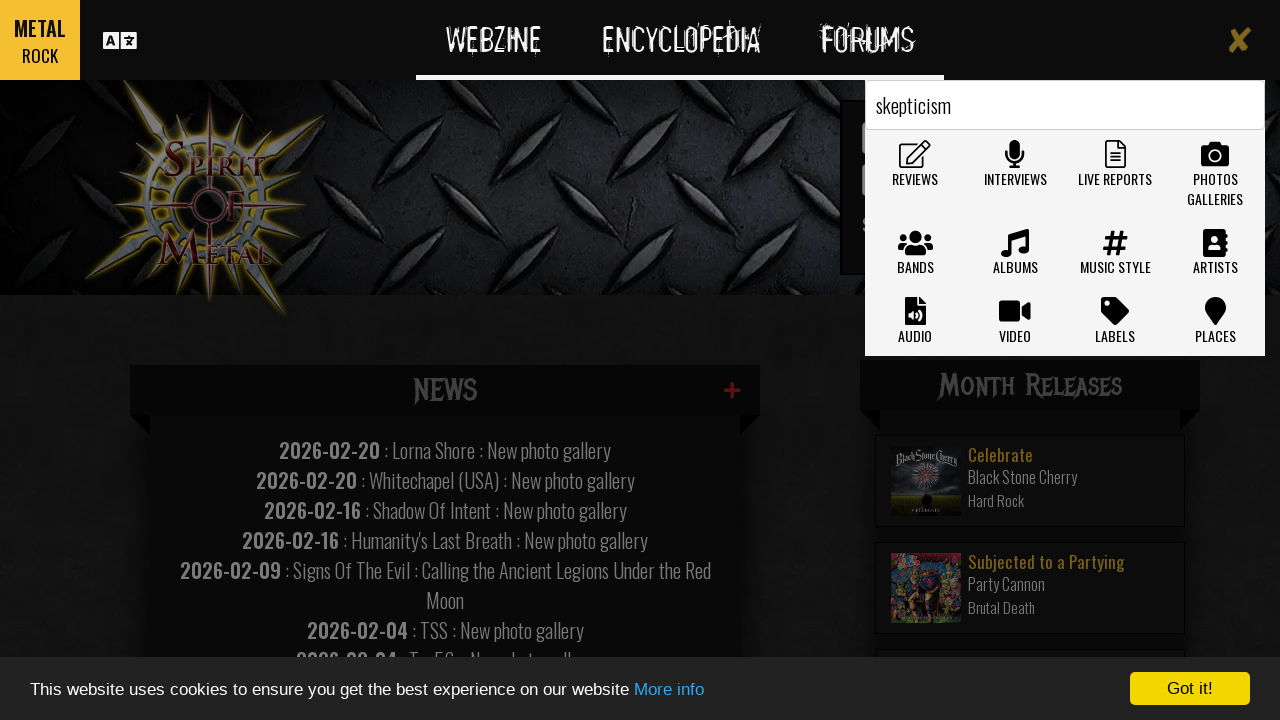

Pressed Enter to submit search for 'skepticism' on #GlobalSearchField
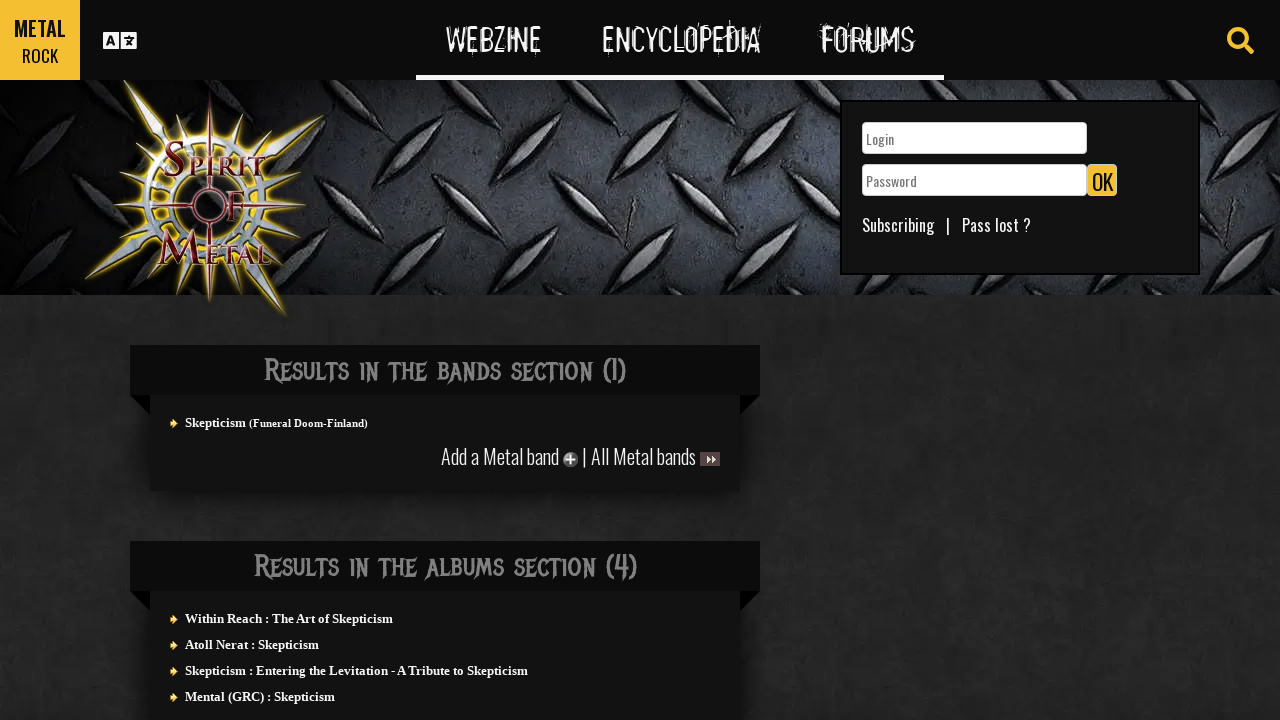

Clicked on first search result at (216, 422) on #actuality > div > div > section:nth-child(1) > div > ul > a
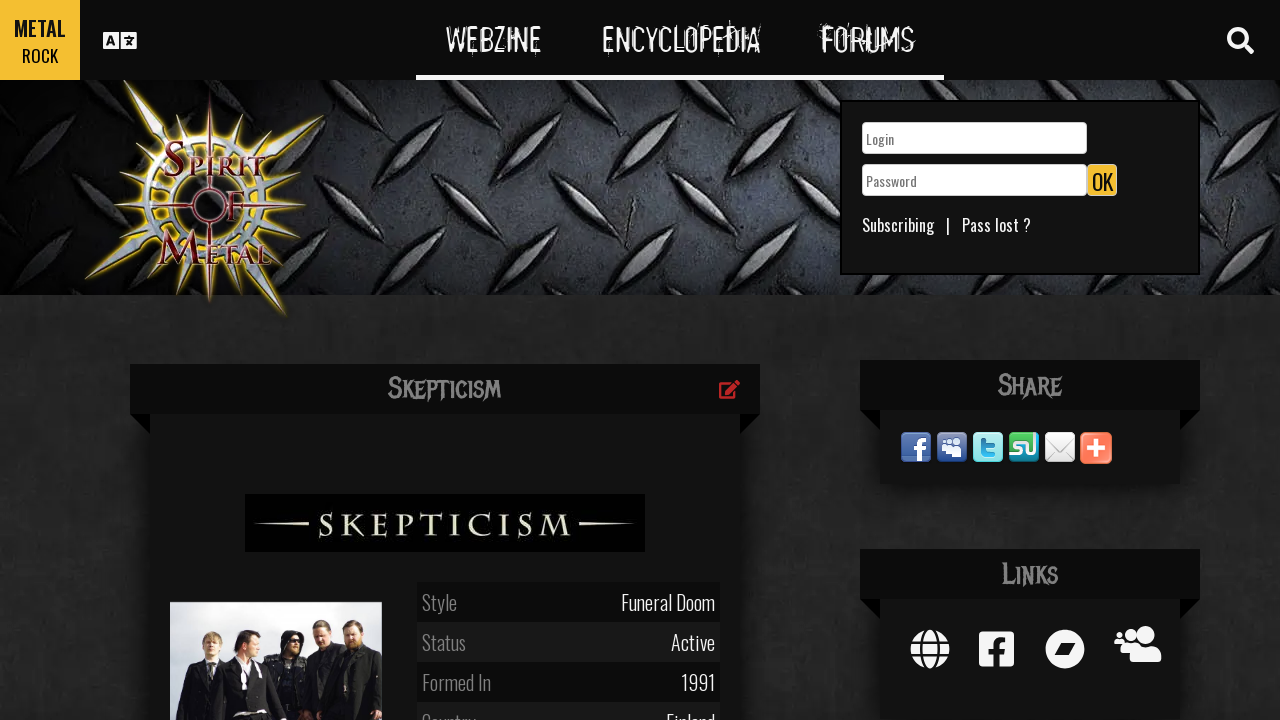

Waited 500ms for page content to load
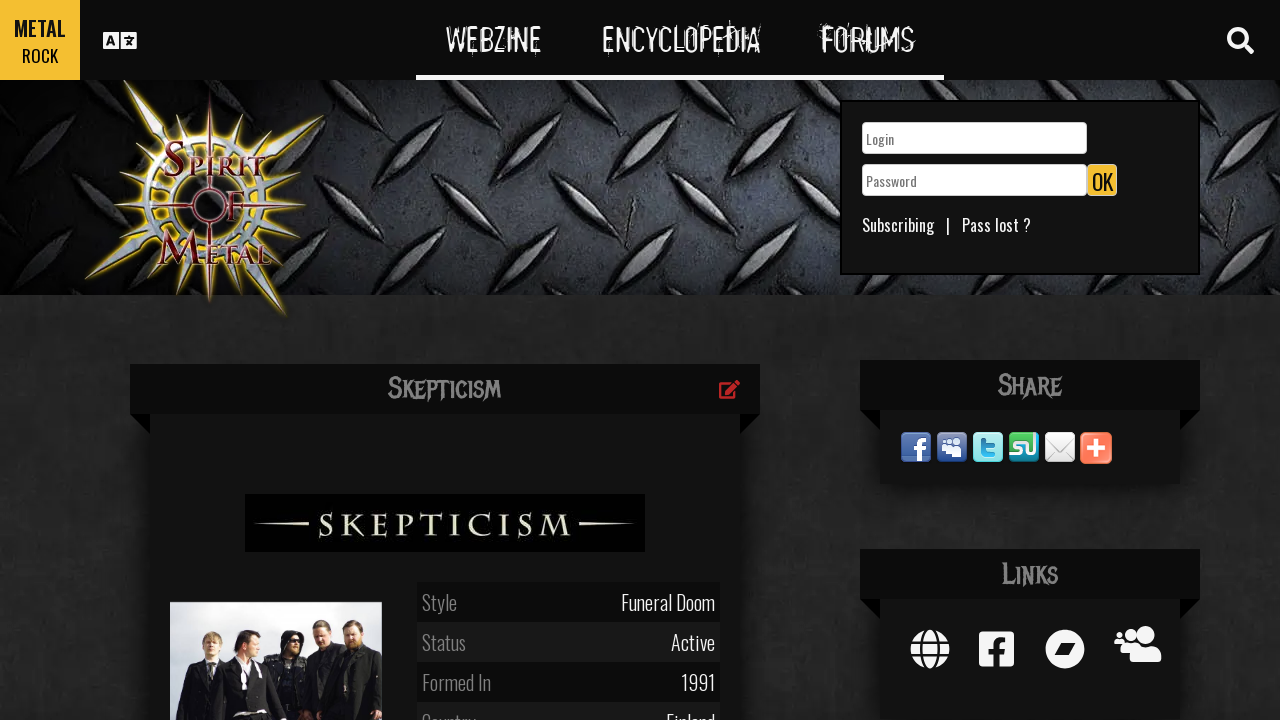

Scrolled down to albums section
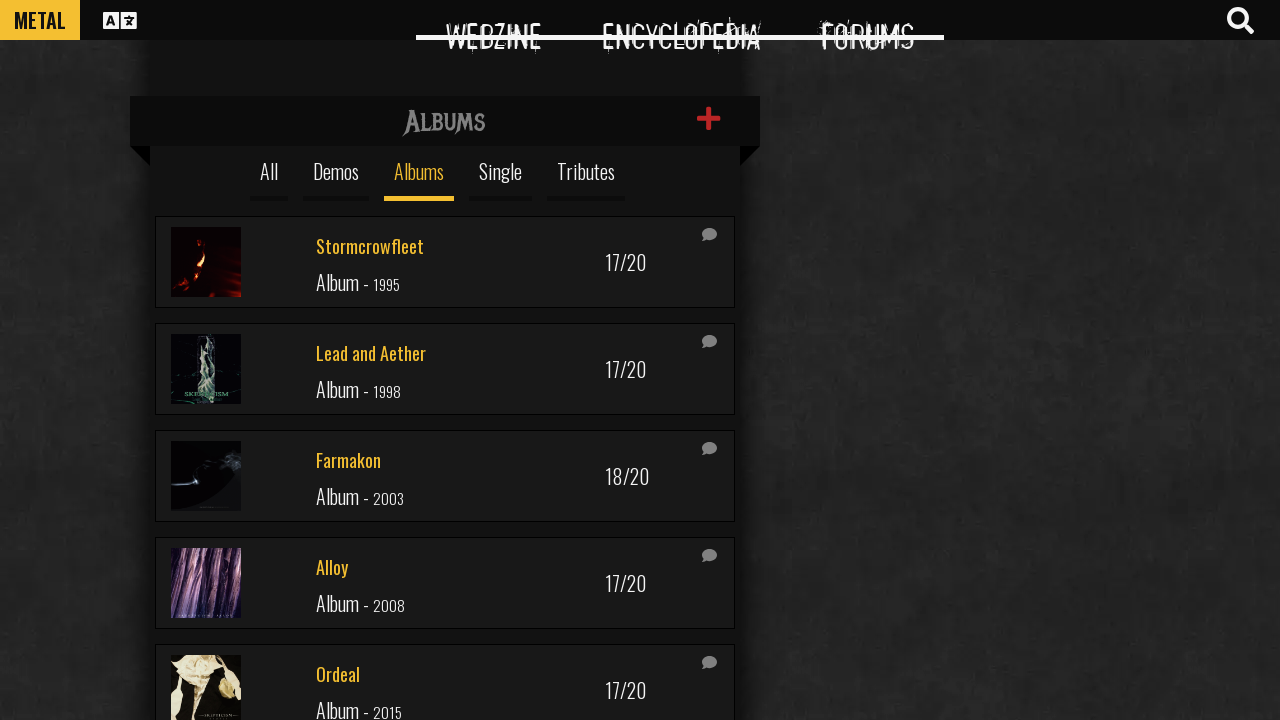

Clicked on album to view details at (445, 583) on #infinitescroll > div:nth-child(5) > a
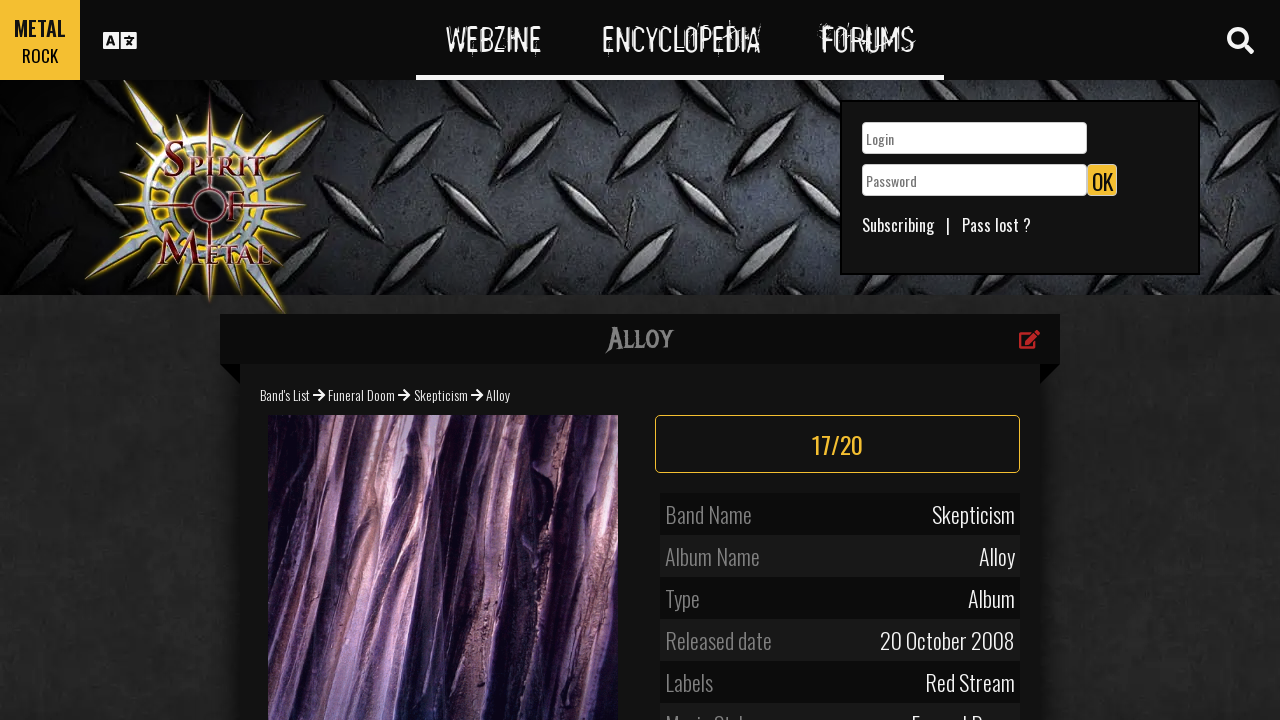

Album profile loaded successfully
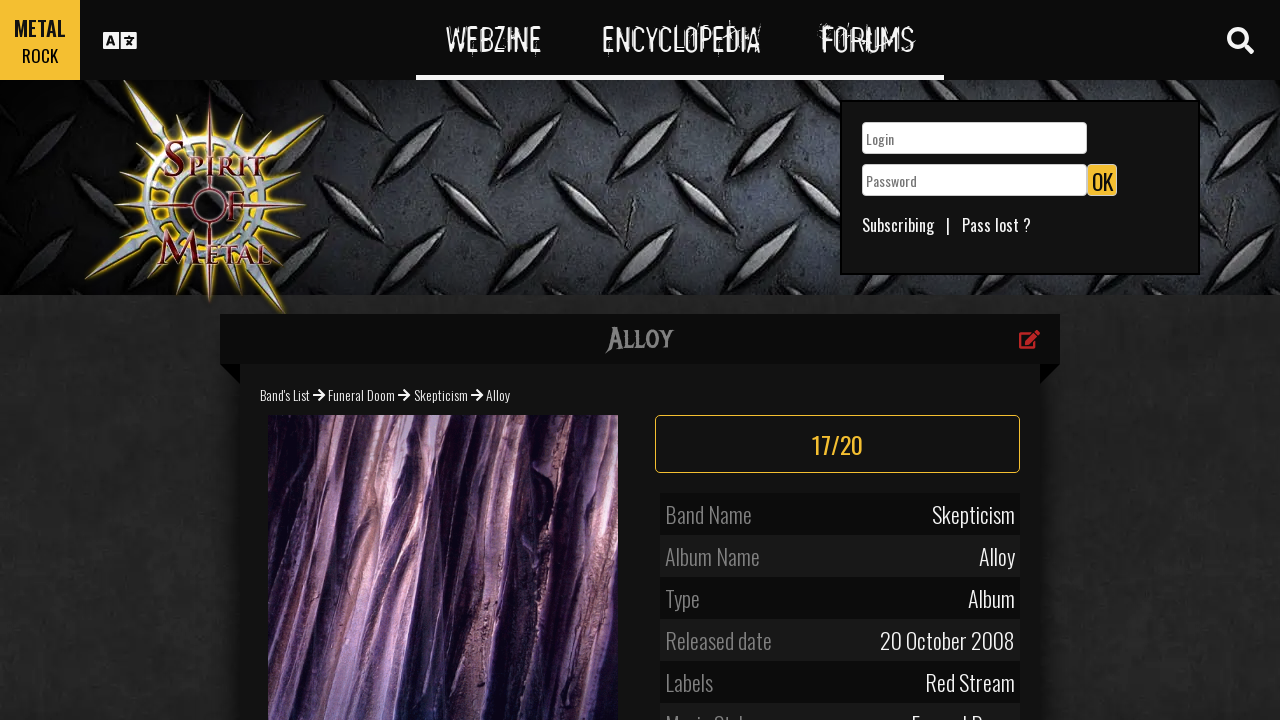

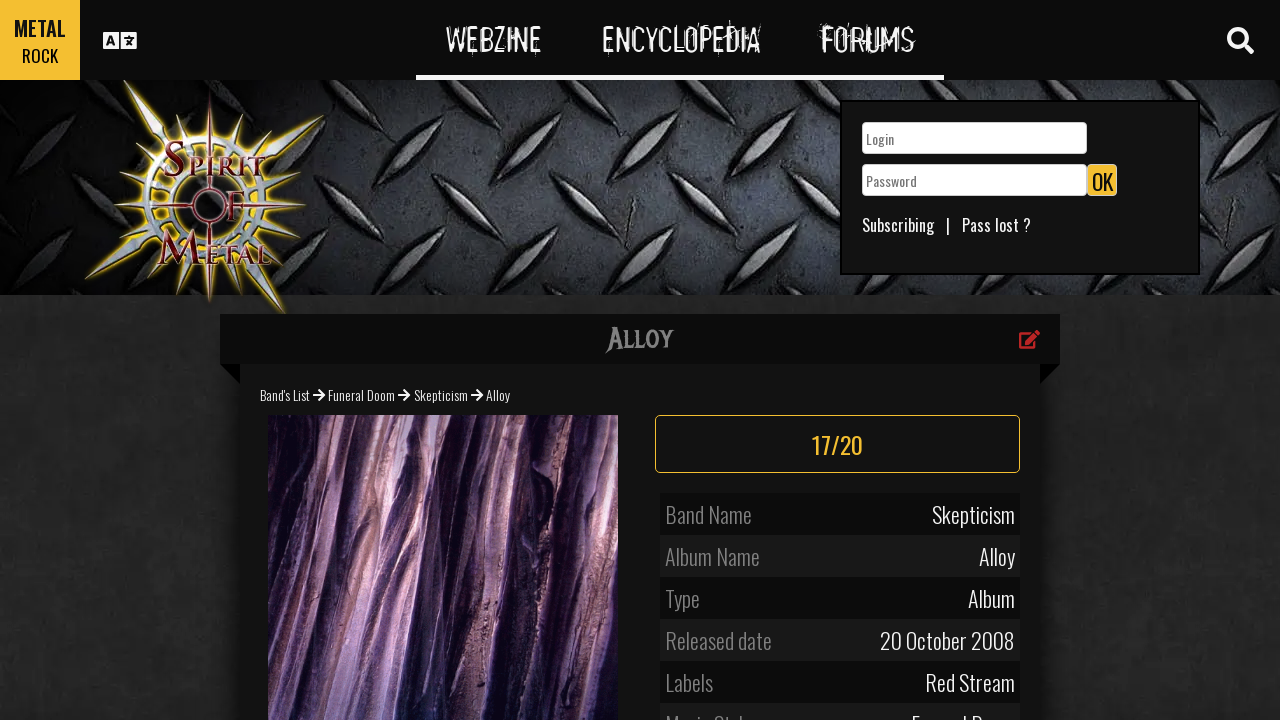